Tests mouse hover functionality by hovering over an element and clicking a link in the revealed menu

Starting URL: https://rahulshettyacademy.com/AutomationPractice/

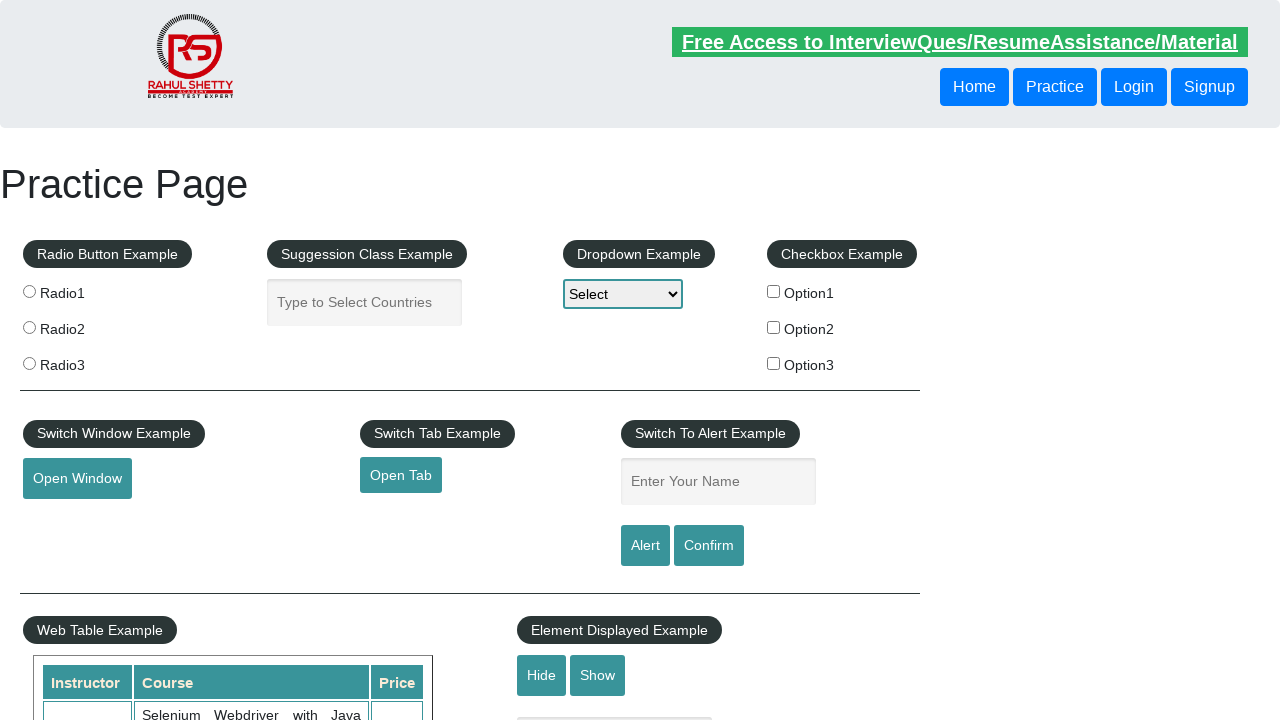

Hovered over mouse hover element at (83, 361) on #mousehover
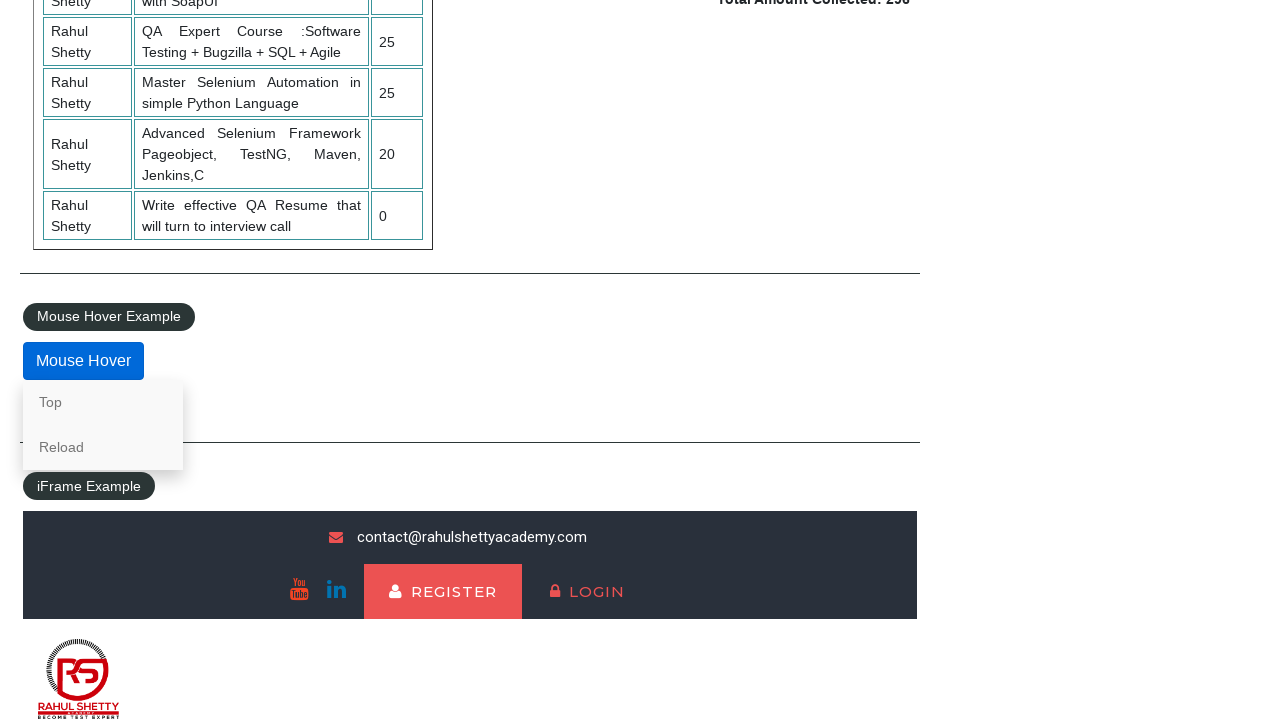

Clicked the 'Top' link from revealed menu at (103, 402) on a:has-text('Top')
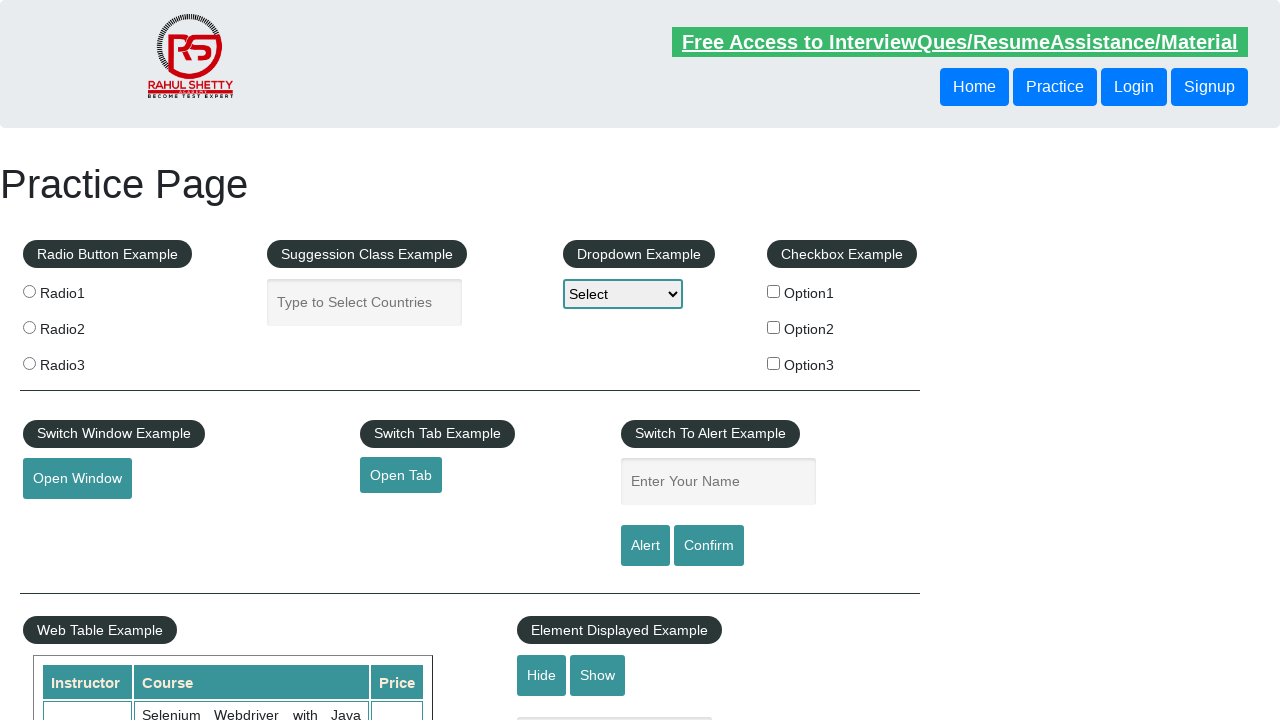

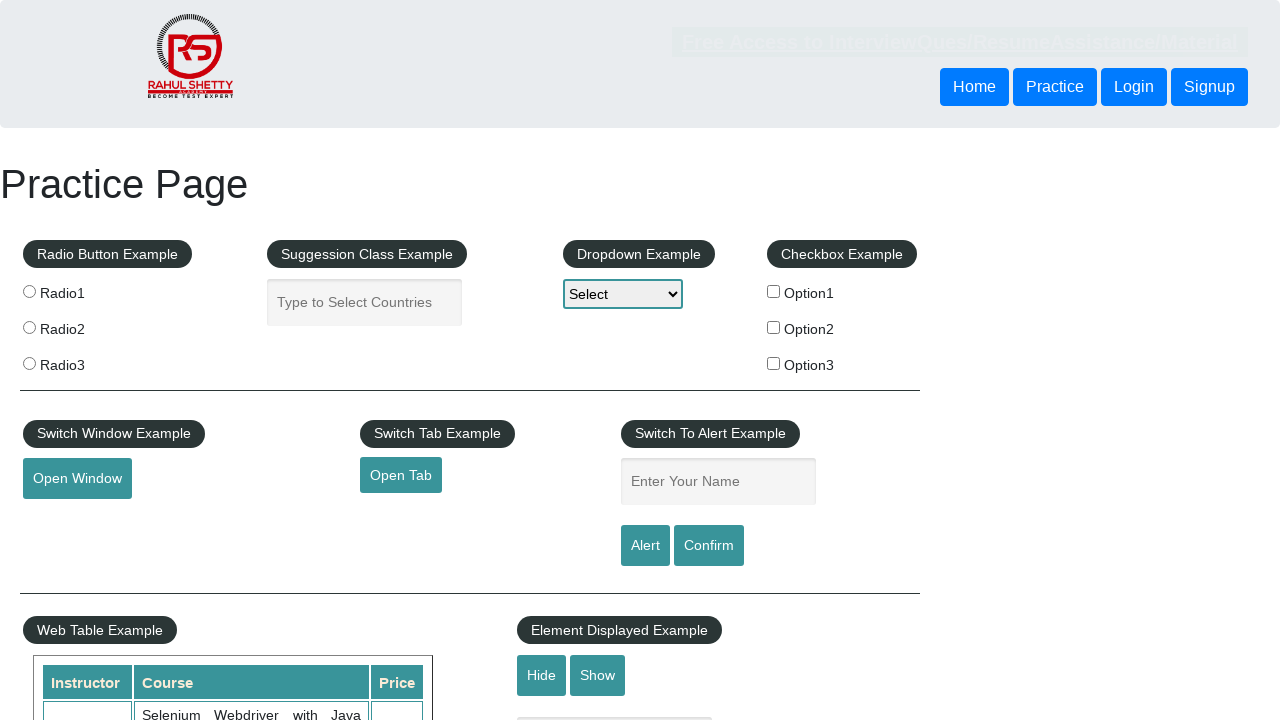